Tests fluent wait functionality with polling for a timed alert

Starting URL: https://demoqa.com/alerts

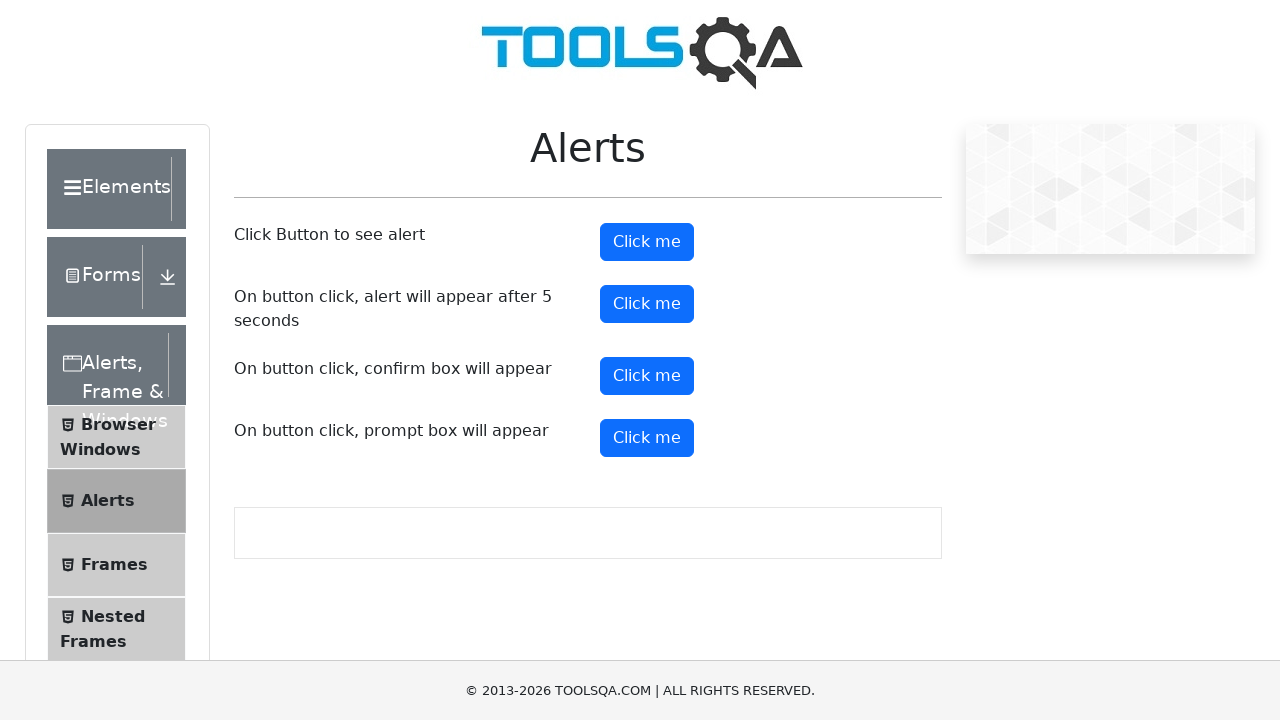

Set up dialog handler to automatically accept alerts
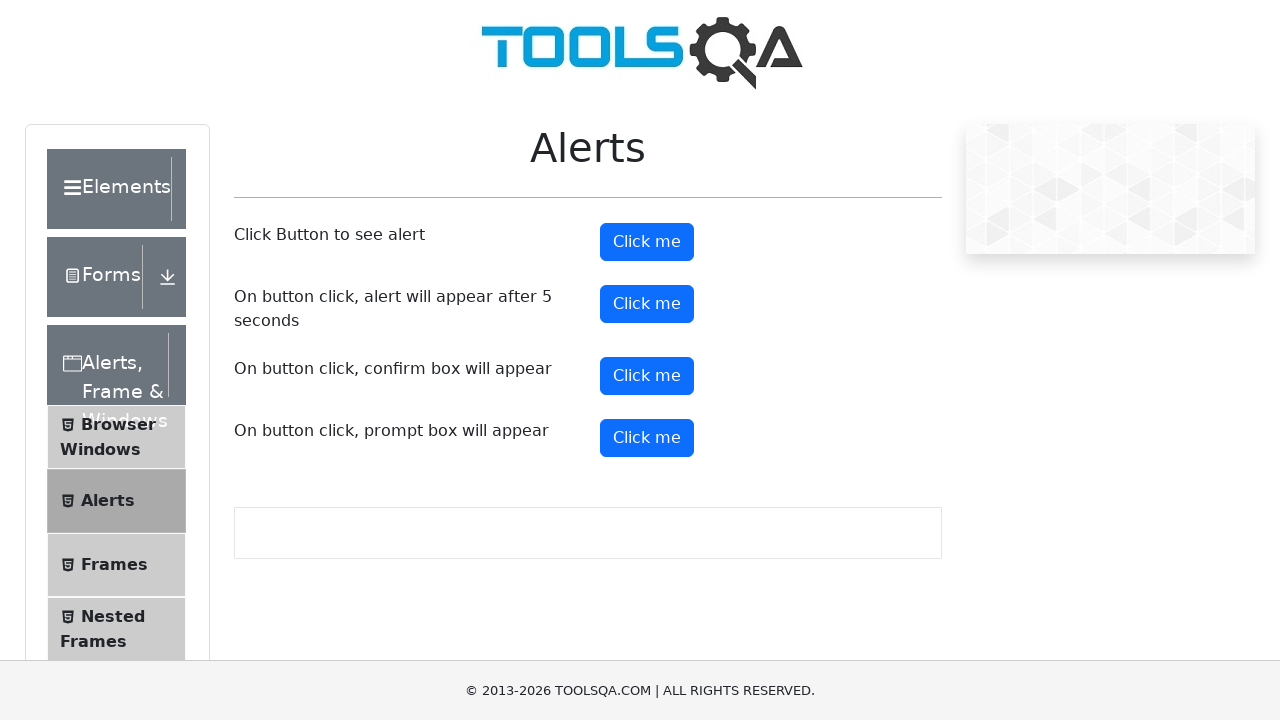

Waited for timer alert button to become visible
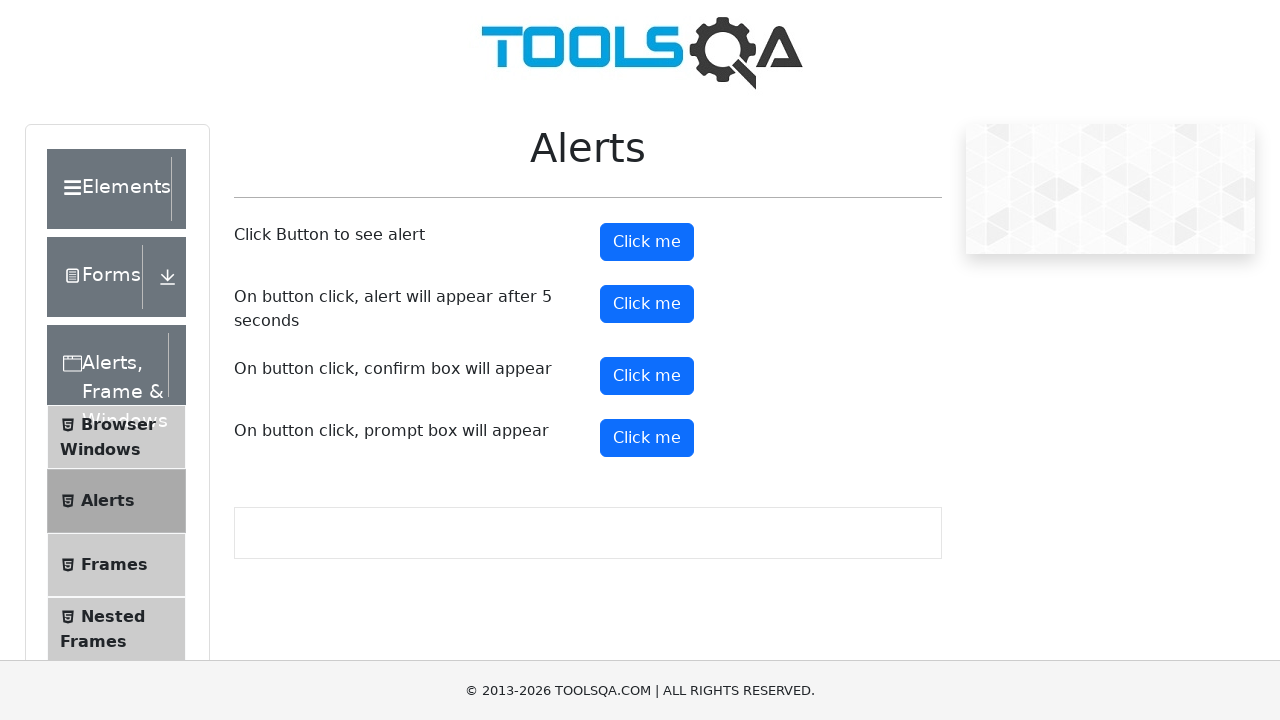

Clicked the timer alert button at (647, 304) on #timerAlertButton
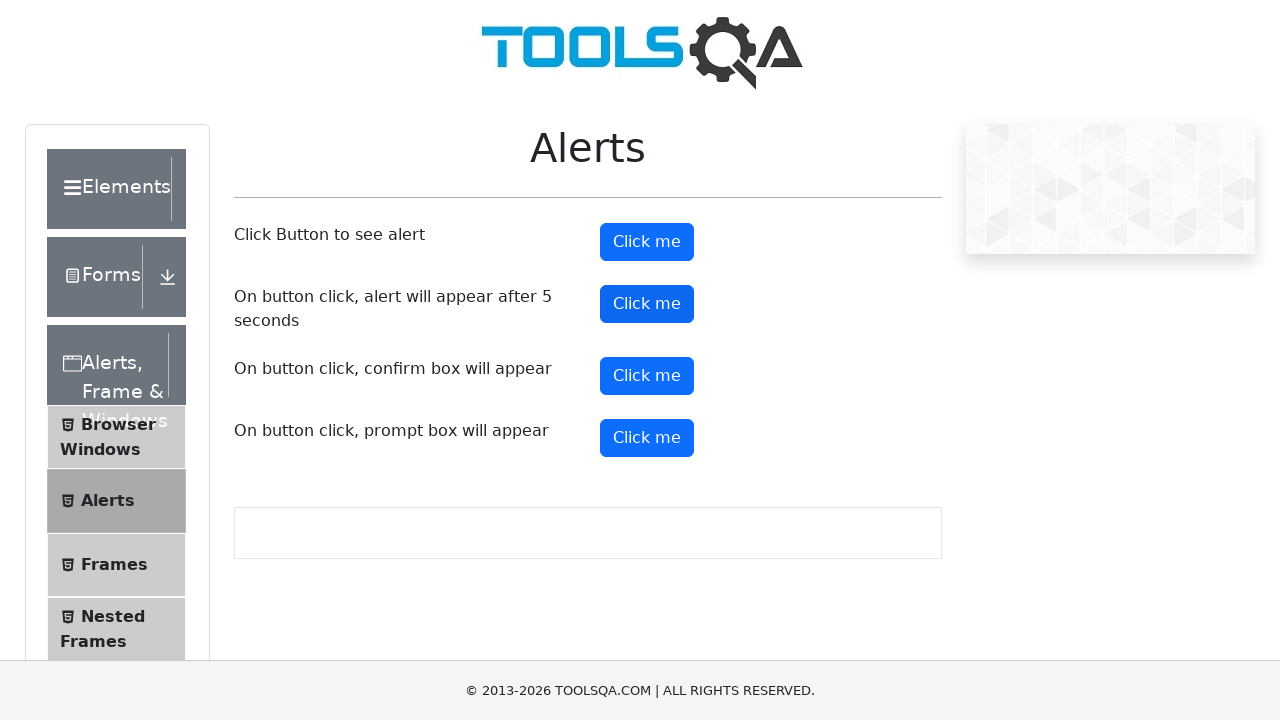

Waited 6 seconds for timed alert to appear and be handled by dialog handler
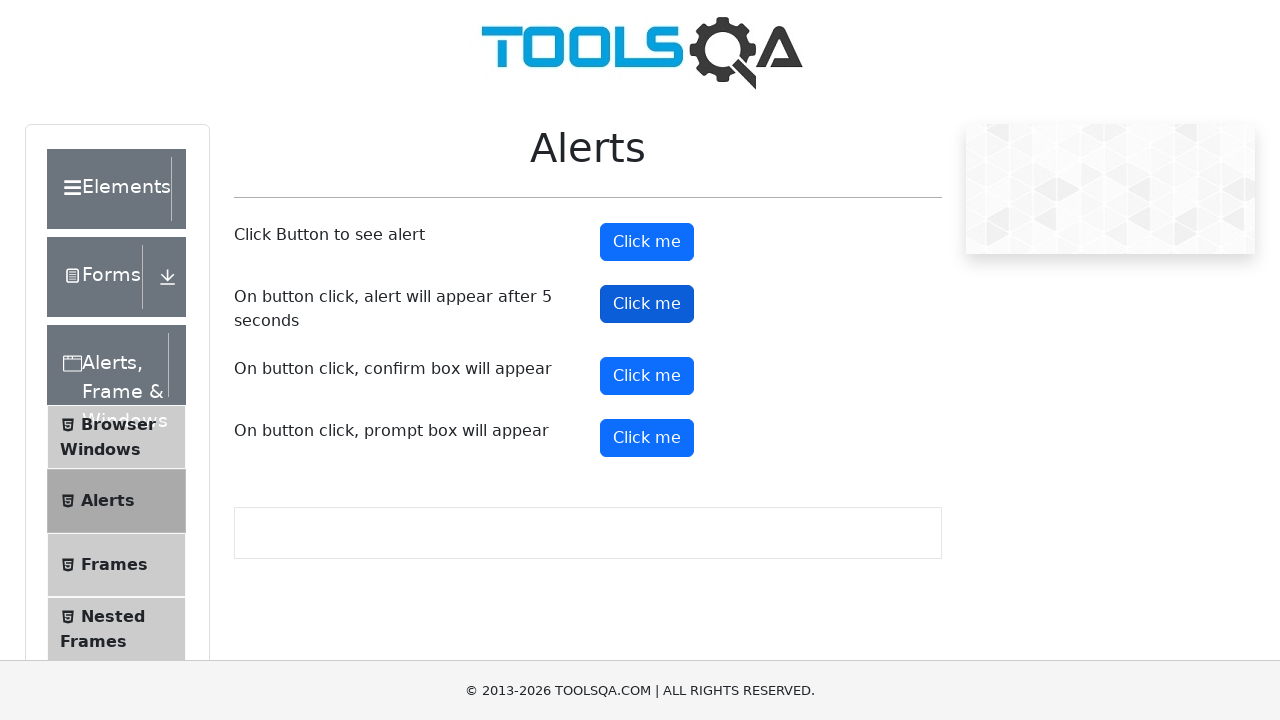

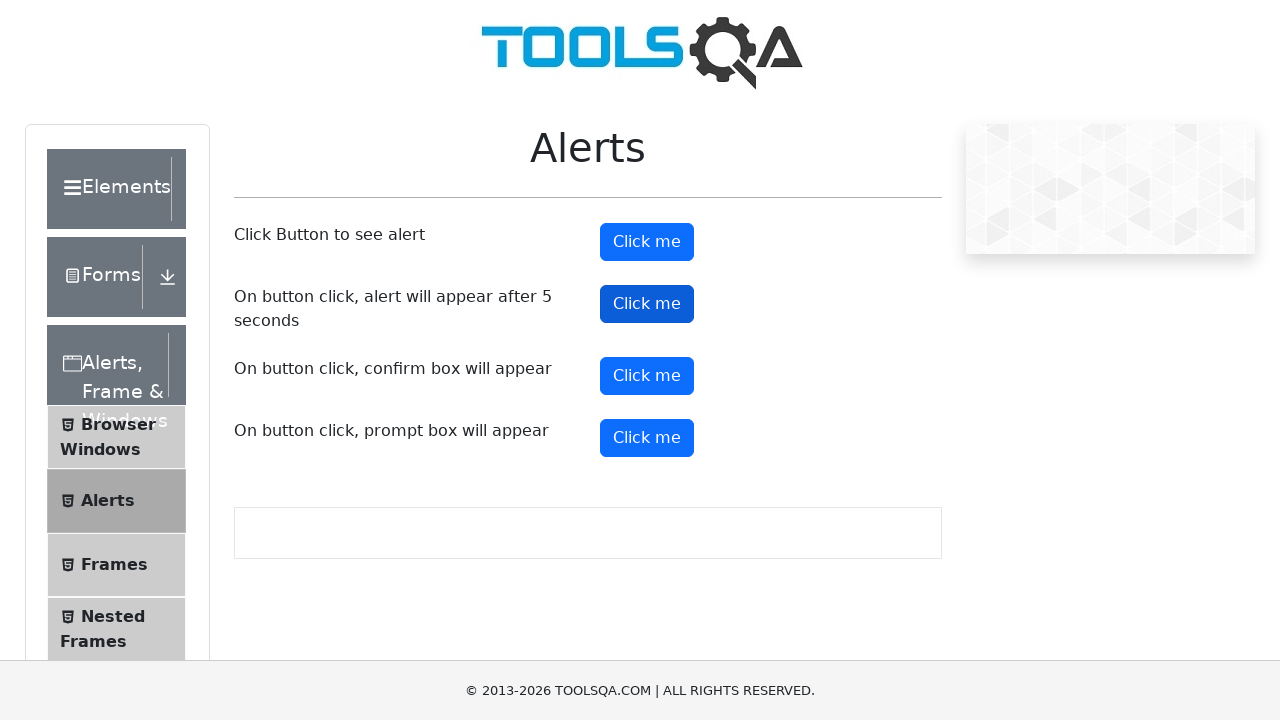